Tests the product filter functionality on an e-commerce site by entering "Rice" in the search field and verifying that the filtered results contain only items matching the search term.

Starting URL: https://rahulshettyacademy.com/greenkart/#/offers

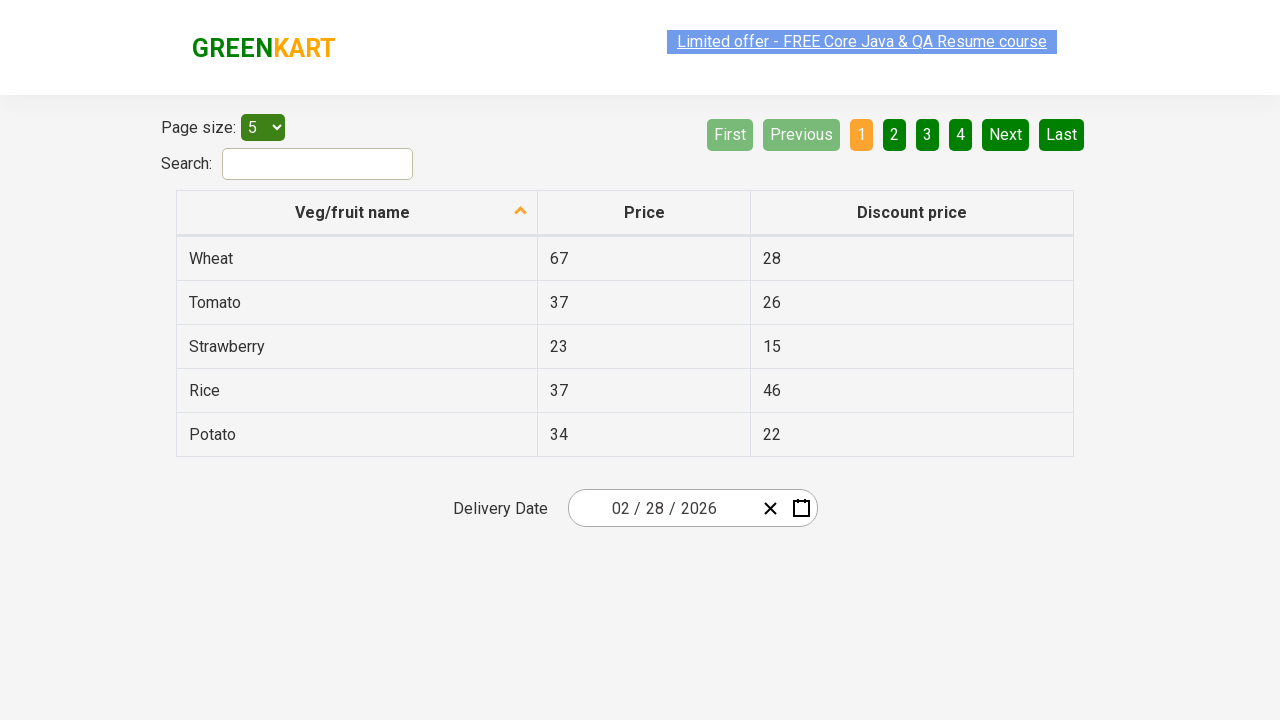

Filled search field with 'Rice' on #search-field
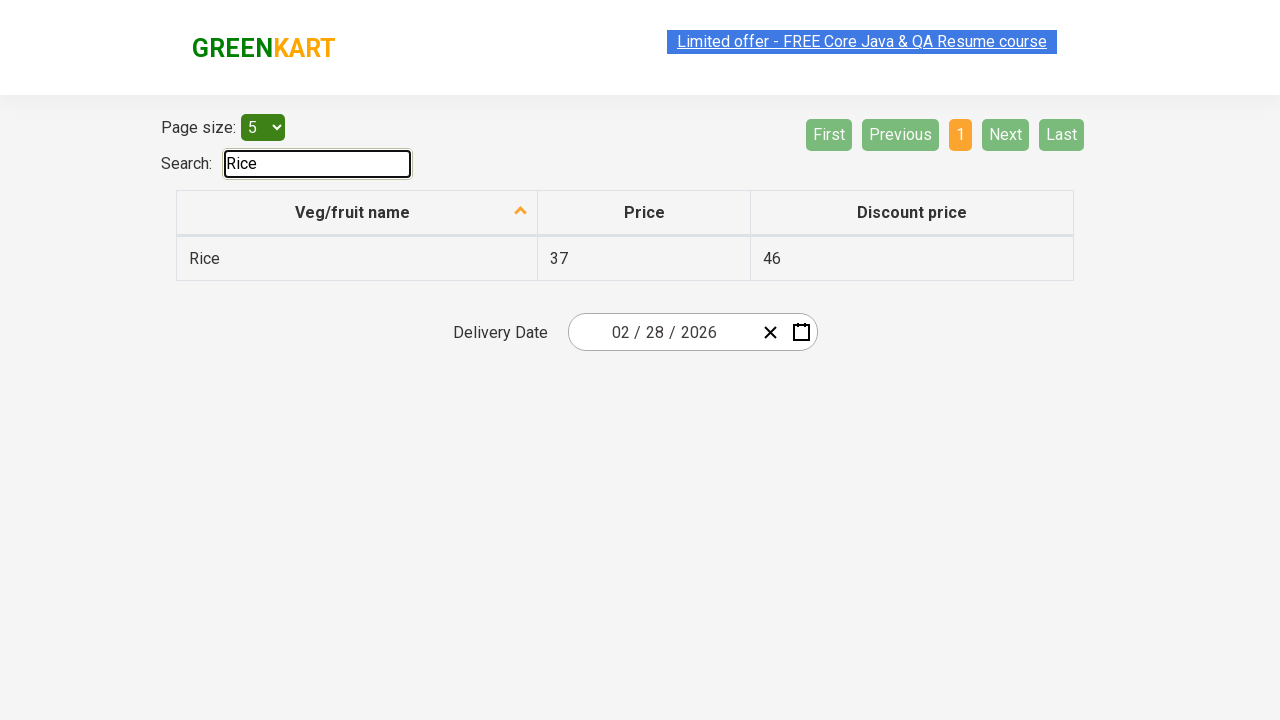

Waited for filter to apply
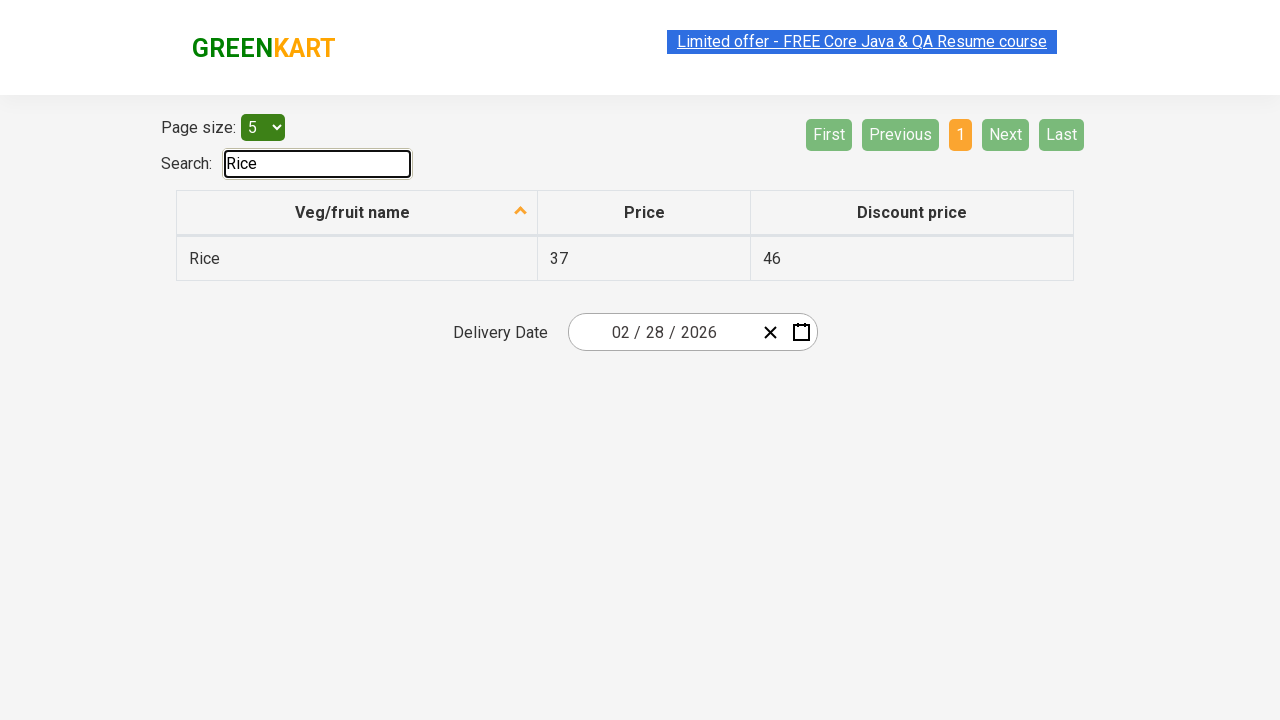

Table rows became visible
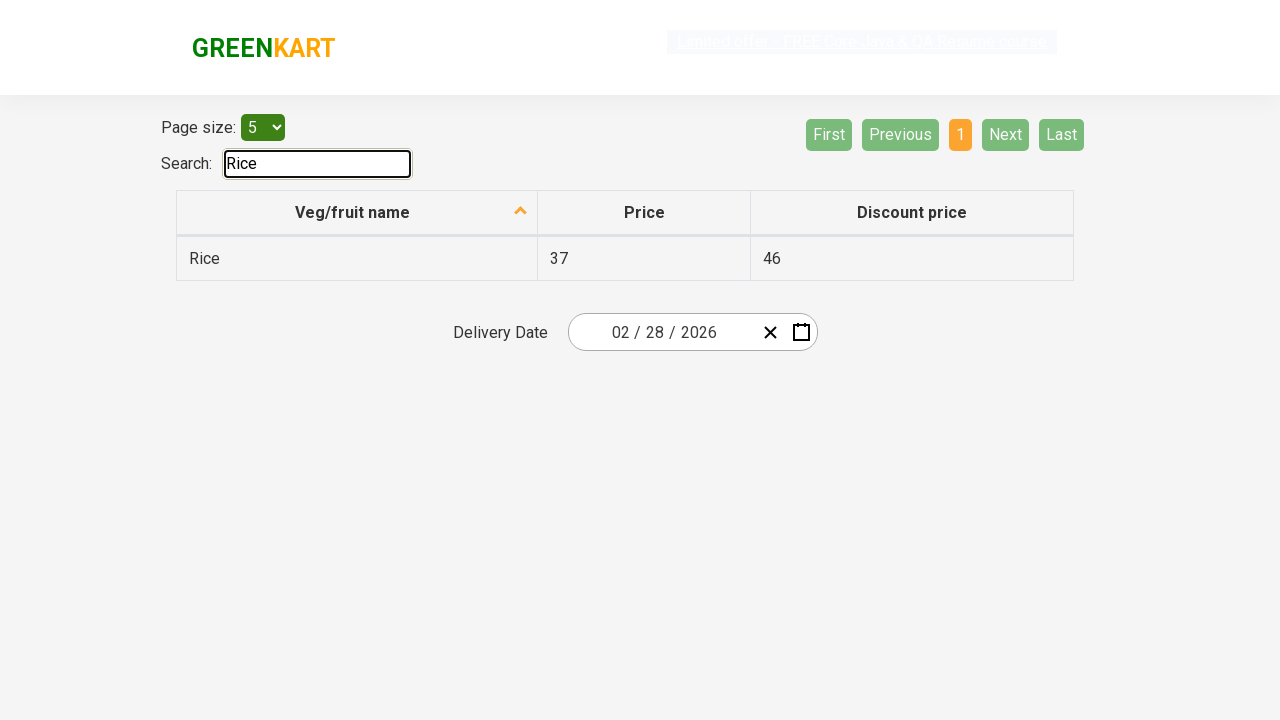

Retrieved all product names from filtered results
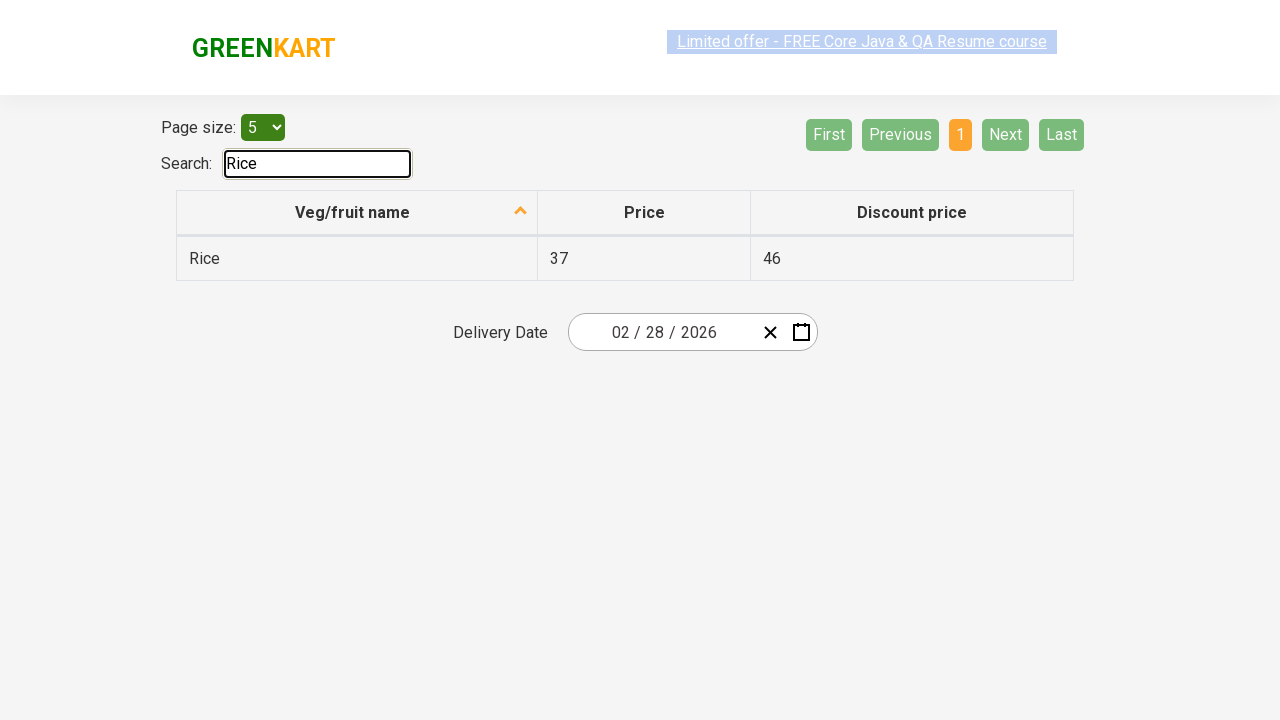

Verified product 'Rice' contains 'Rice'
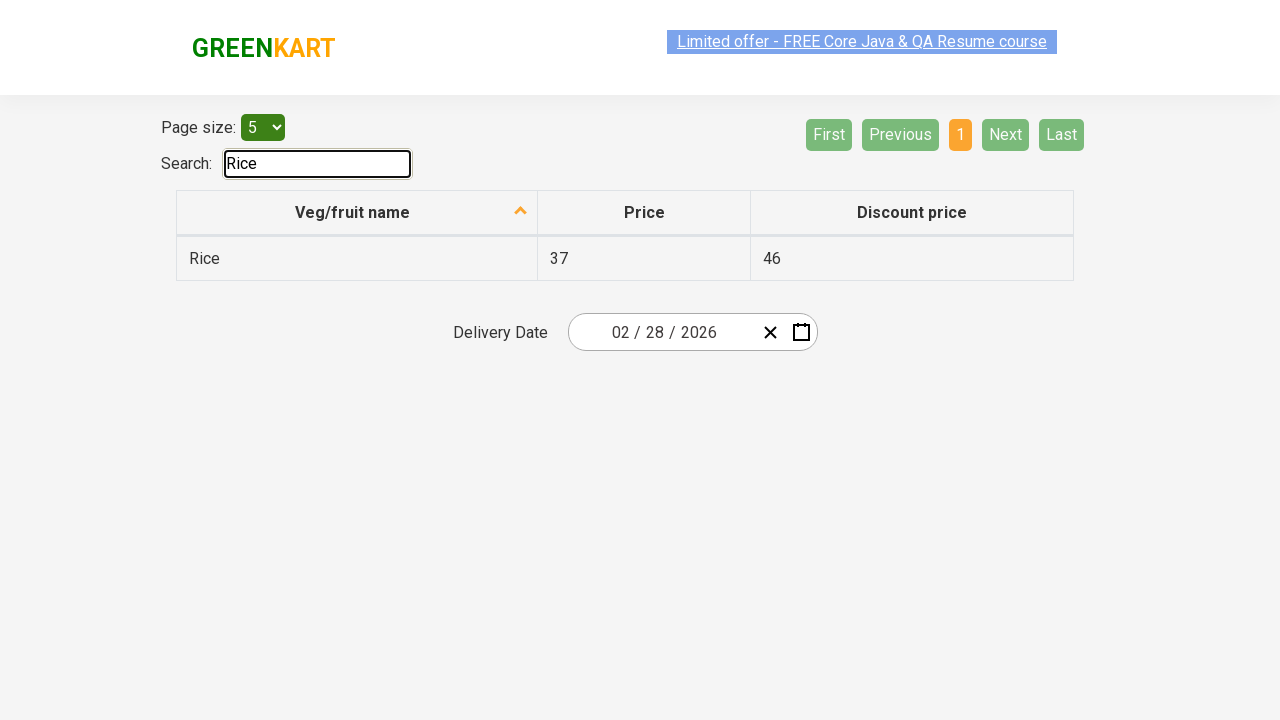

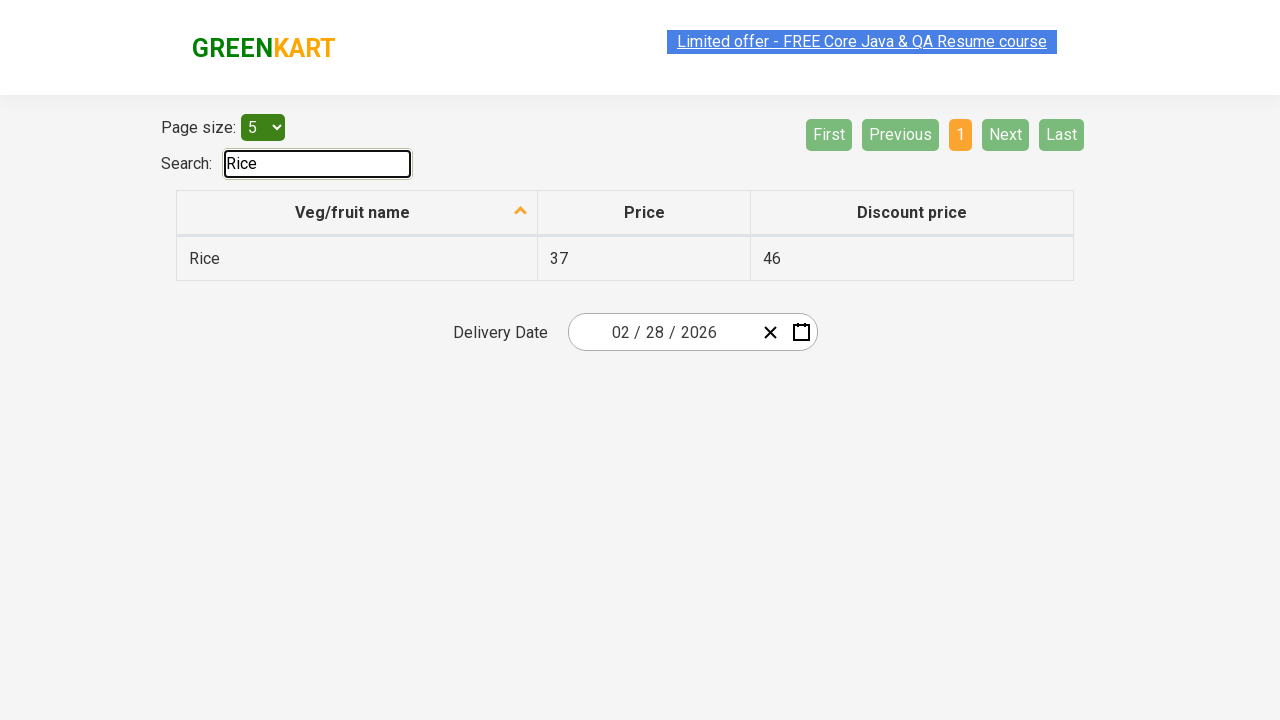